Tests the complete flight booking flow on BlazeDemo by selecting departure and destination cities, choosing a flight, filling passenger details with payment information, and verifying the purchase confirmation.

Starting URL: https://blazedemo.com/

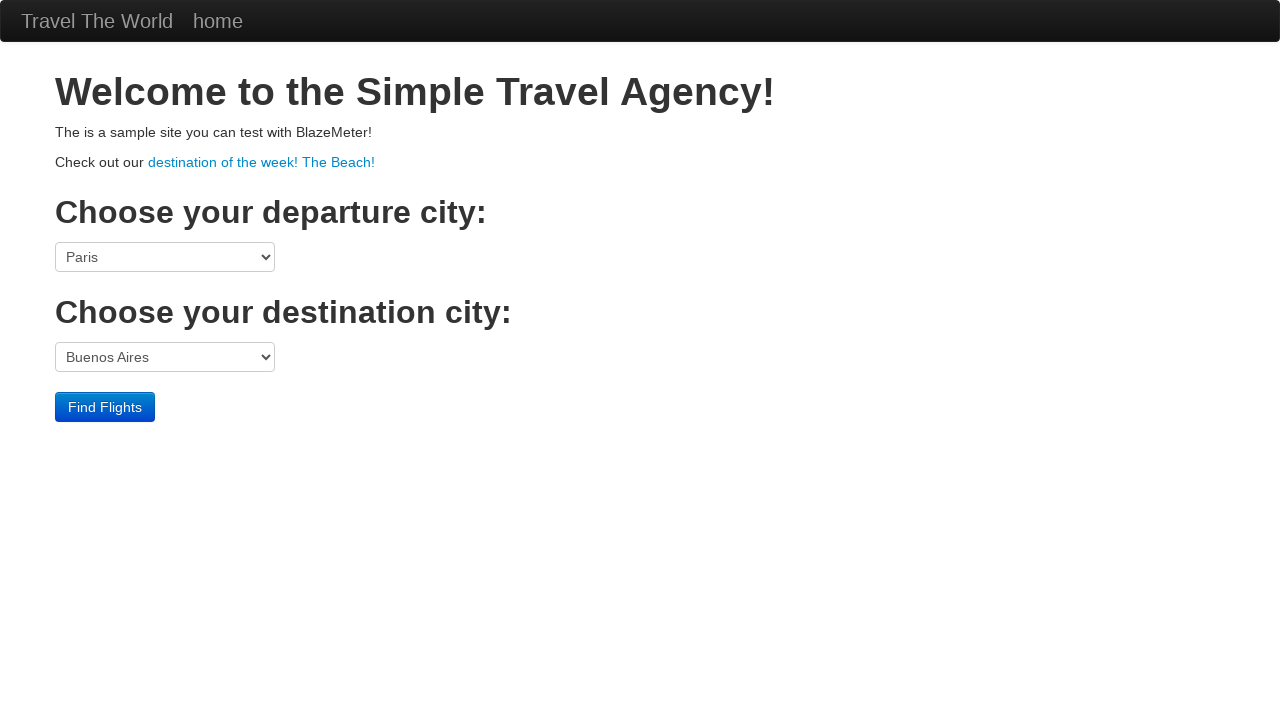

Clicked departure city dropdown at (165, 257) on select[name='fromPort']
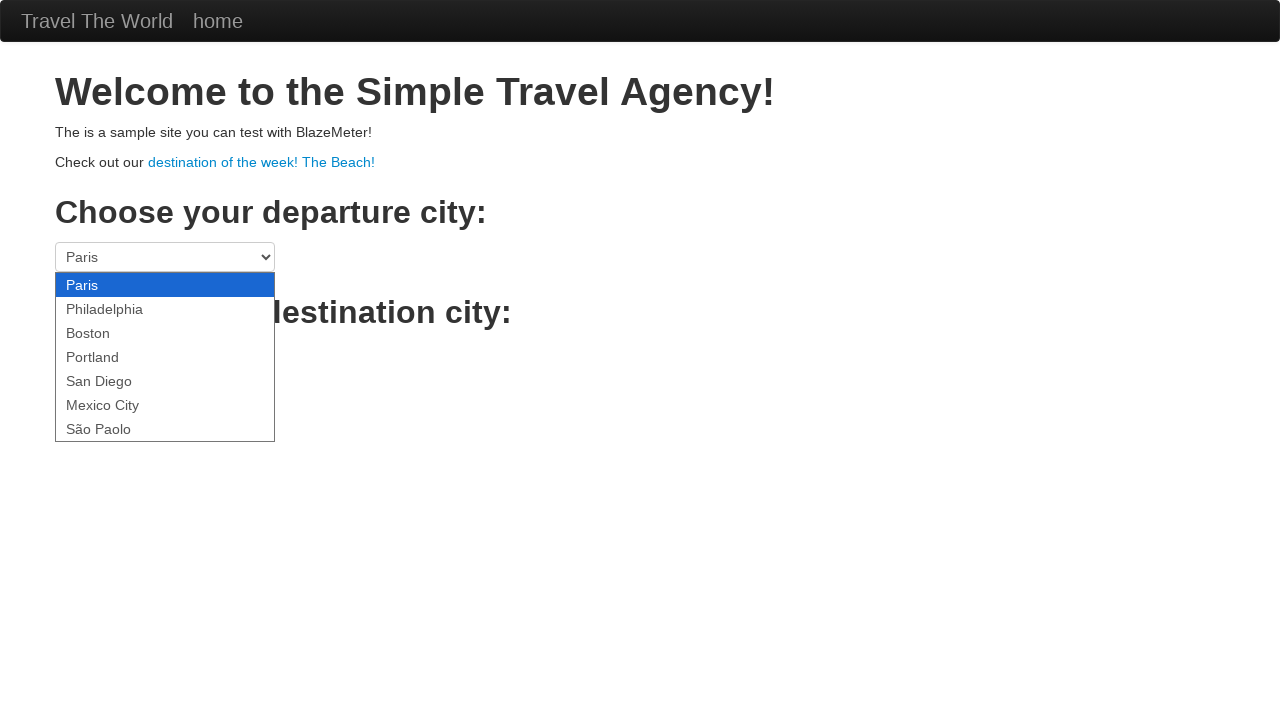

Selected 'São Paolo' as departure city on select[name='fromPort']
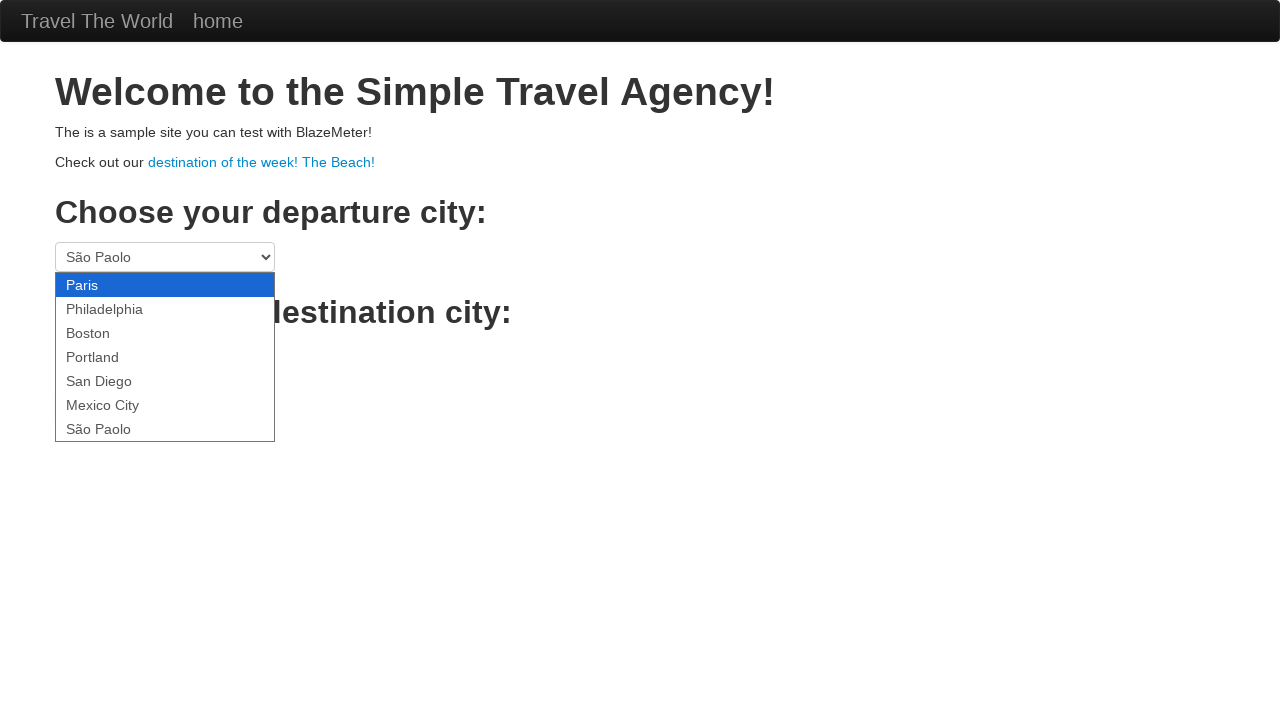

Clicked destination city dropdown at (165, 357) on select[name='toPort']
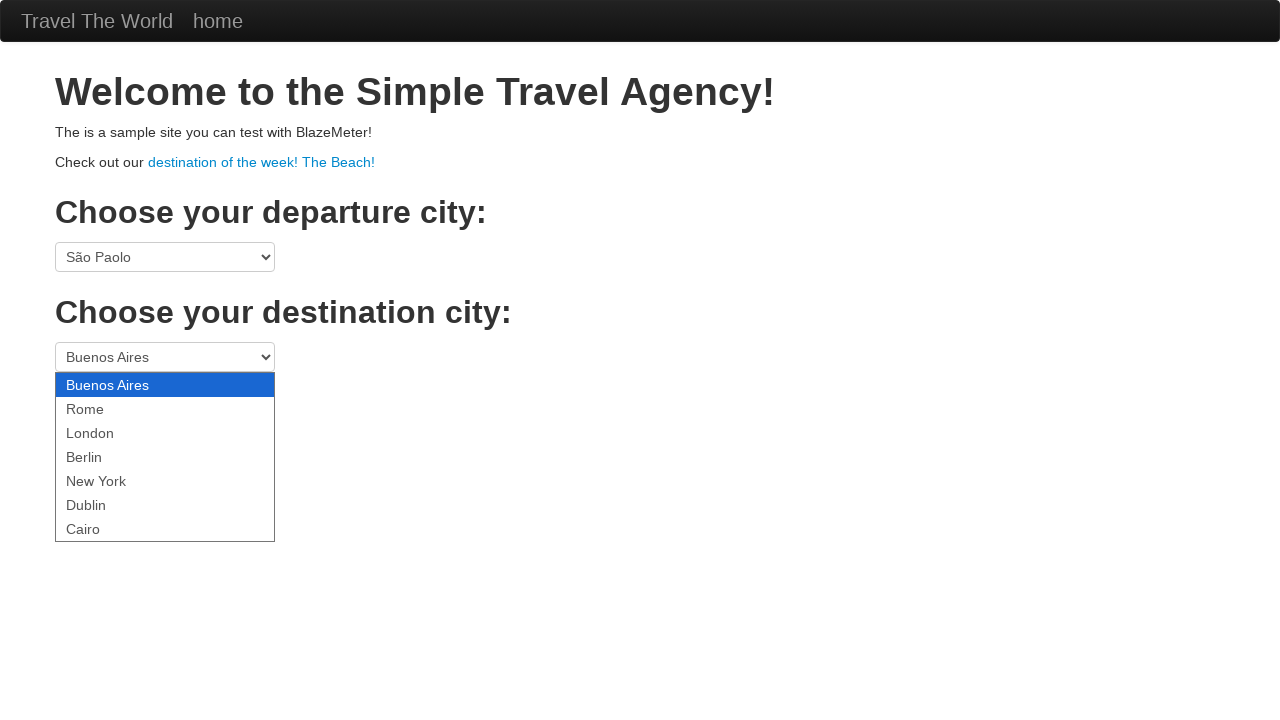

Selected 'New York' as destination city on select[name='toPort']
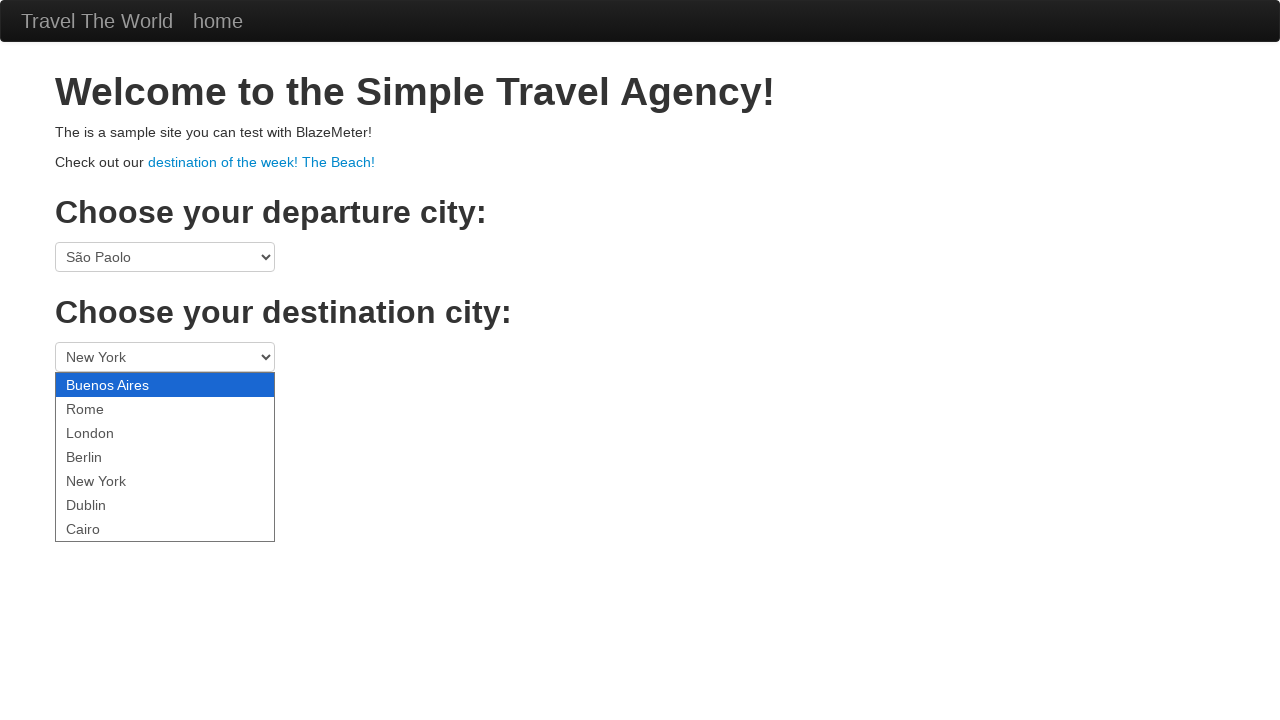

Clicked 'Find Flights' button at (105, 407) on .btn-primary
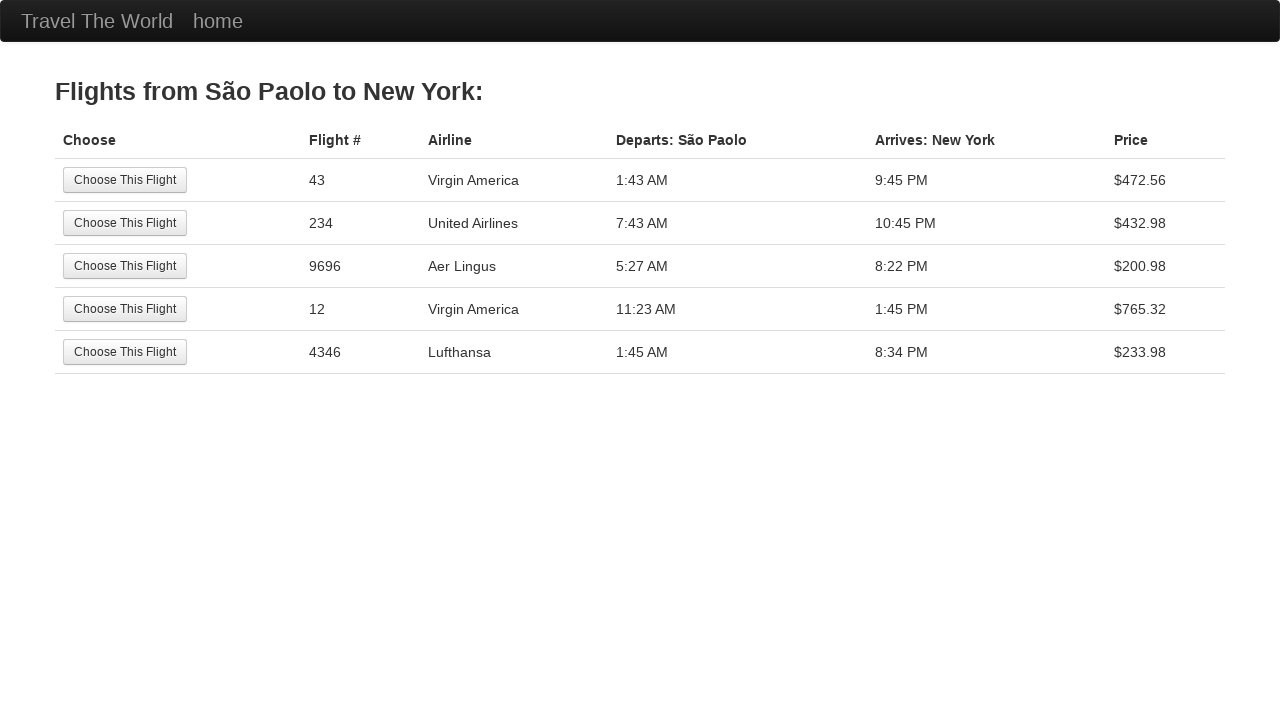

Flight options page loaded
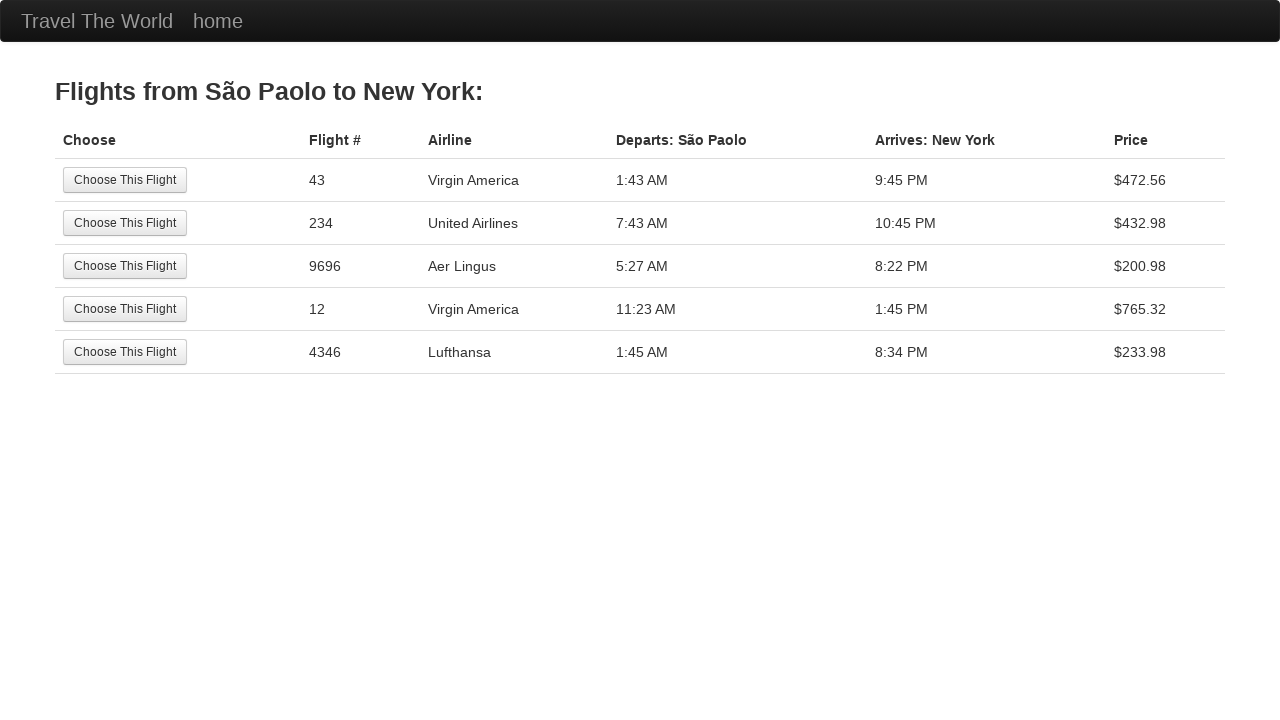

Clicked on first flight option at (125, 180) on tr:nth-child(1) .btn
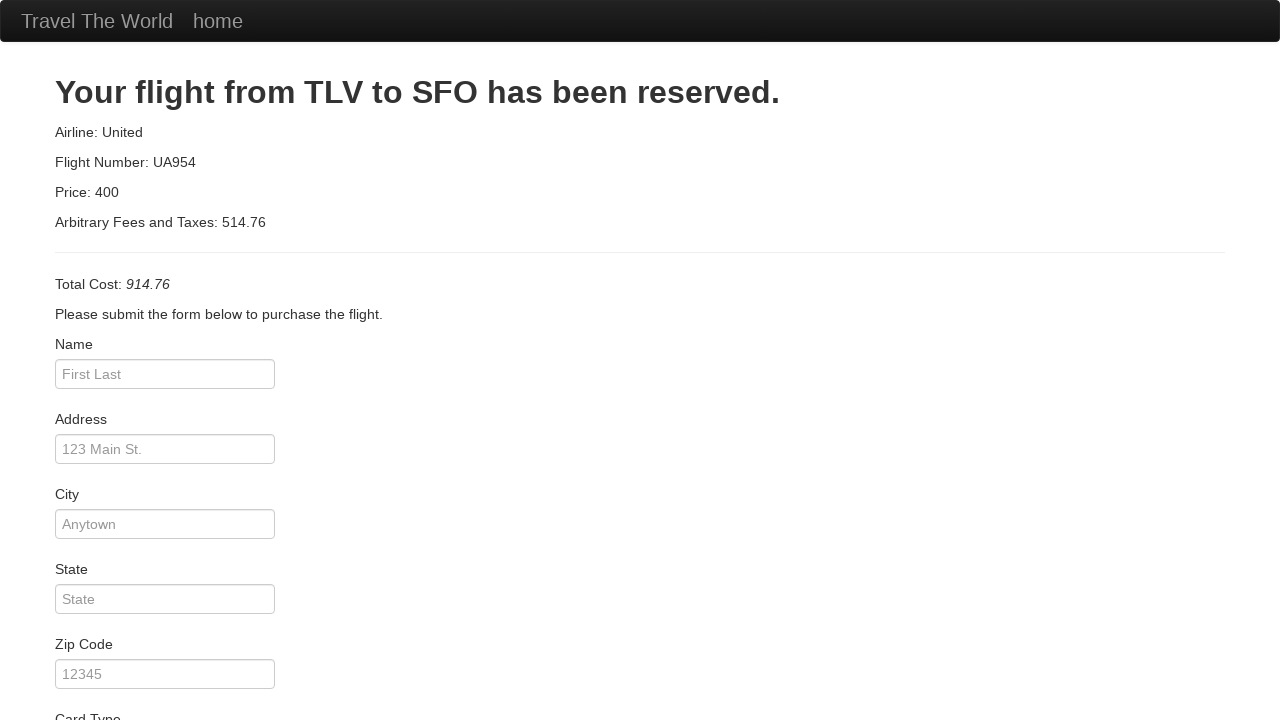

Clicked passenger name field at (165, 374) on #inputName
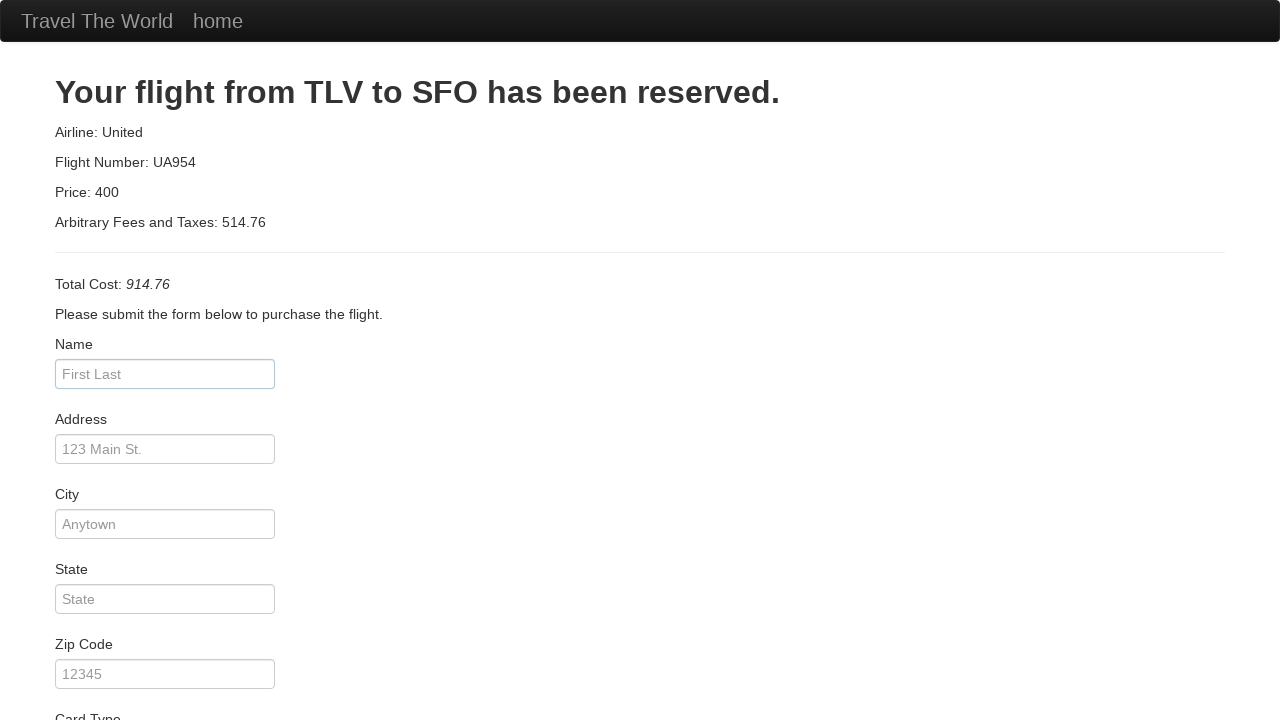

Entered passenger name 'Juca' on #inputName
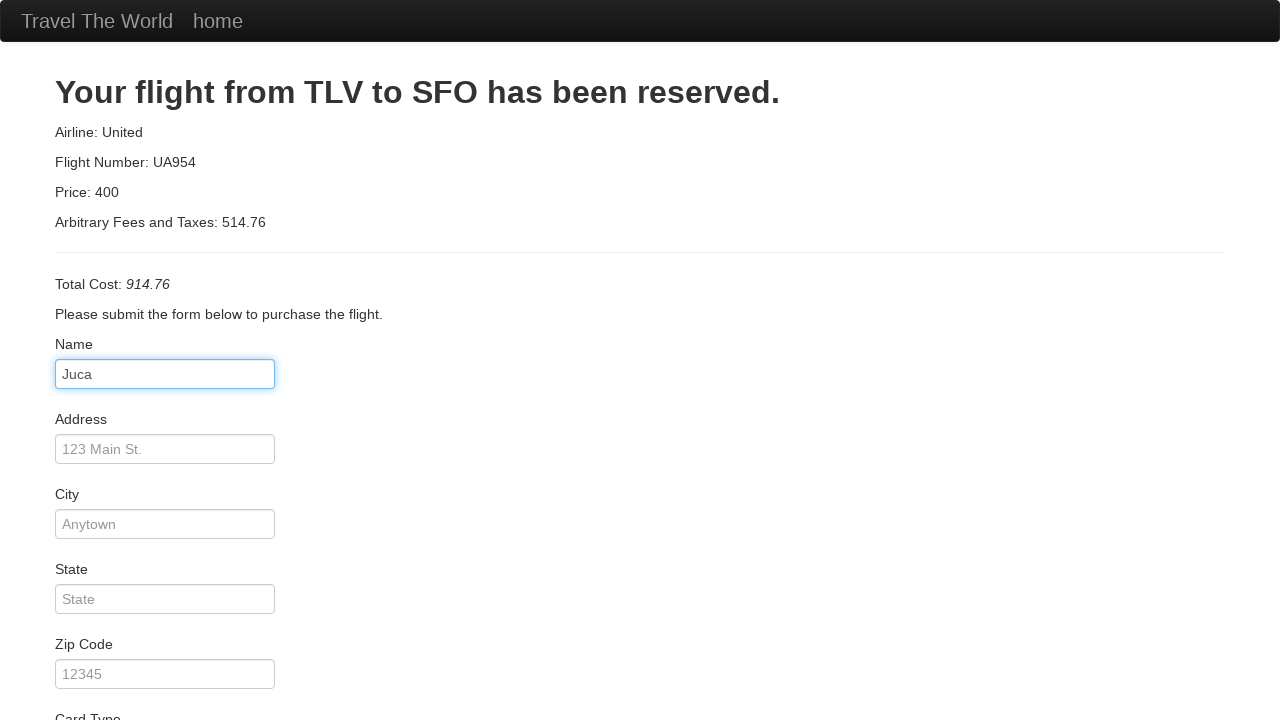

Clicked address field at (165, 449) on #address
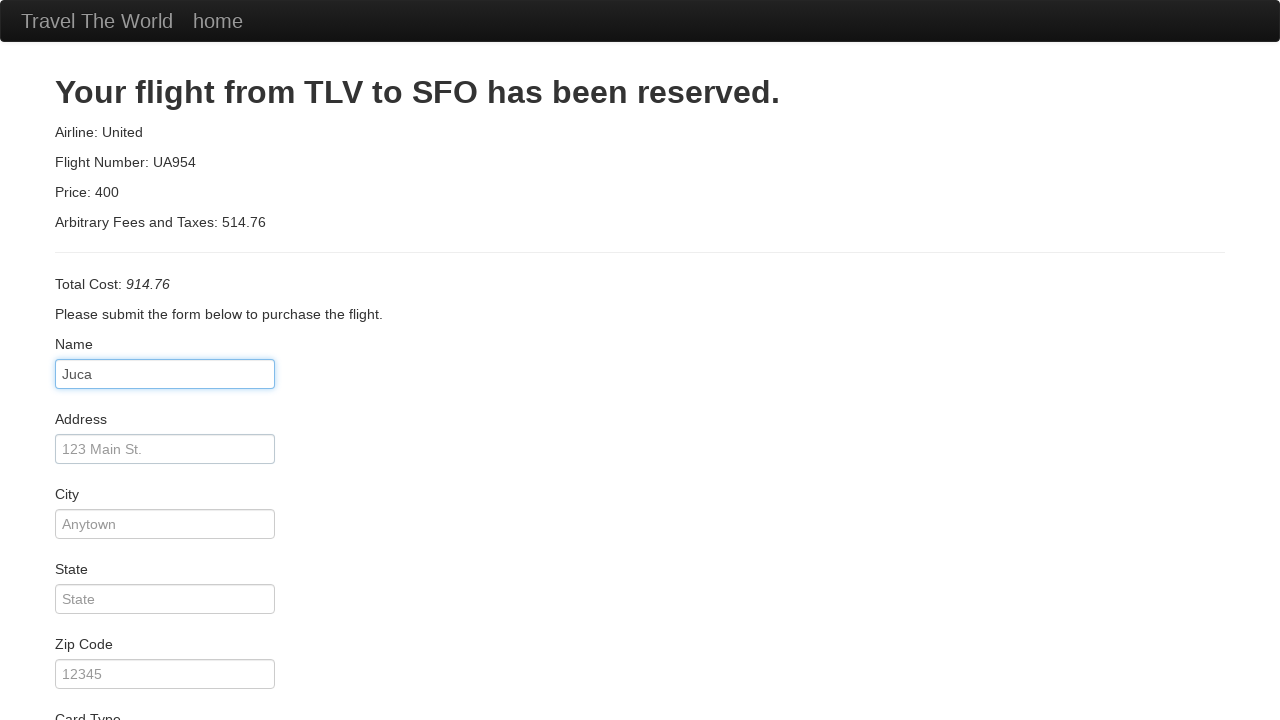

Clicked card type dropdown at (165, 360) on #cardType
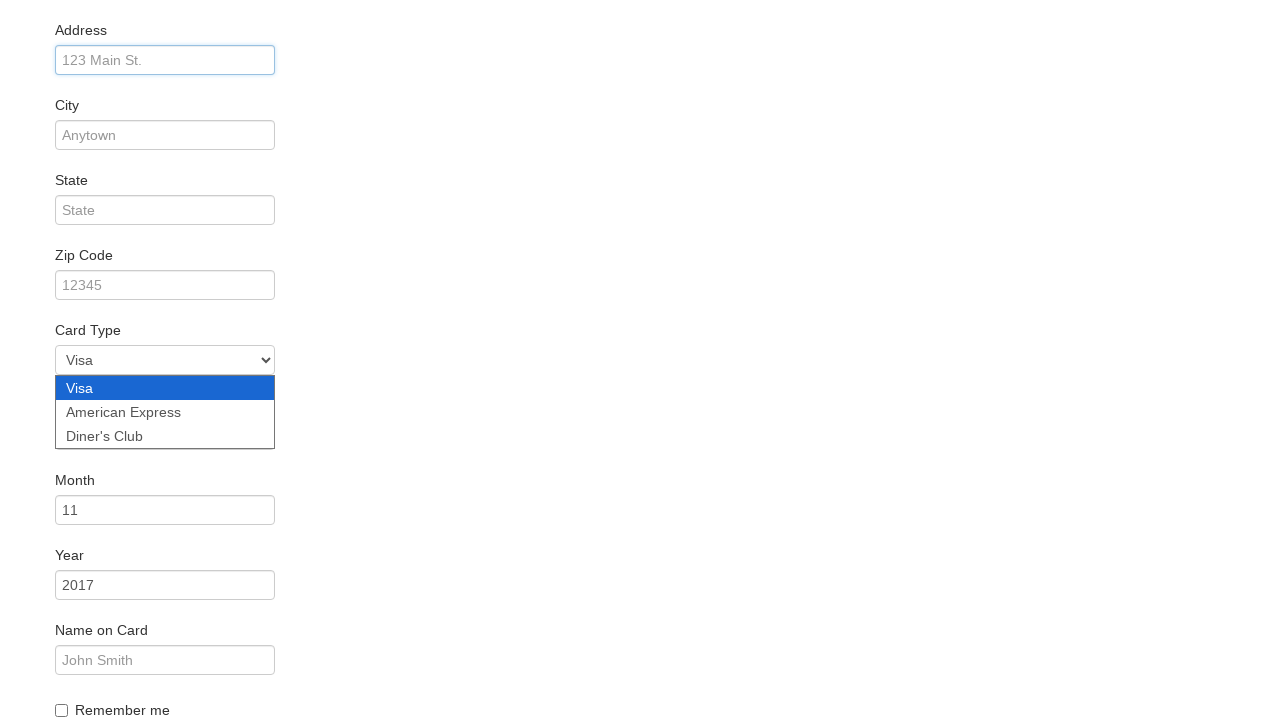

Selected 'American Express' as payment card type on #cardType
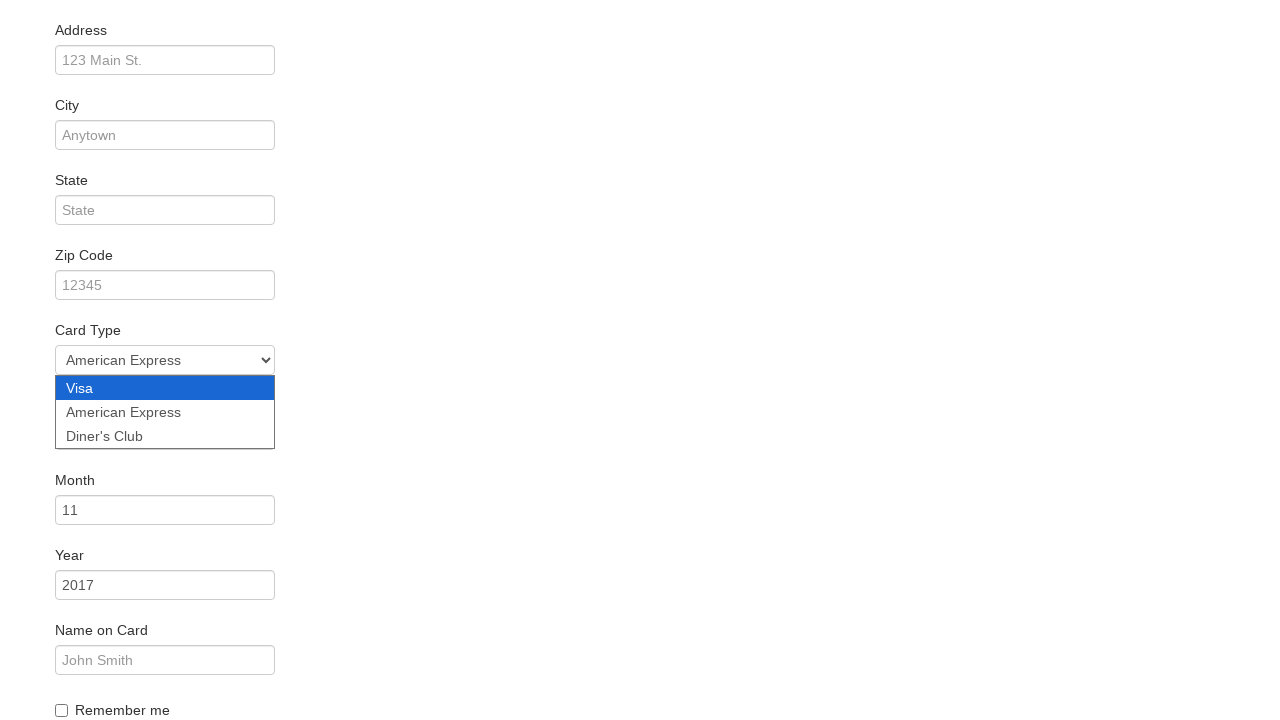

Checked 'Remember Me' checkbox at (62, 710) on #rememberMe
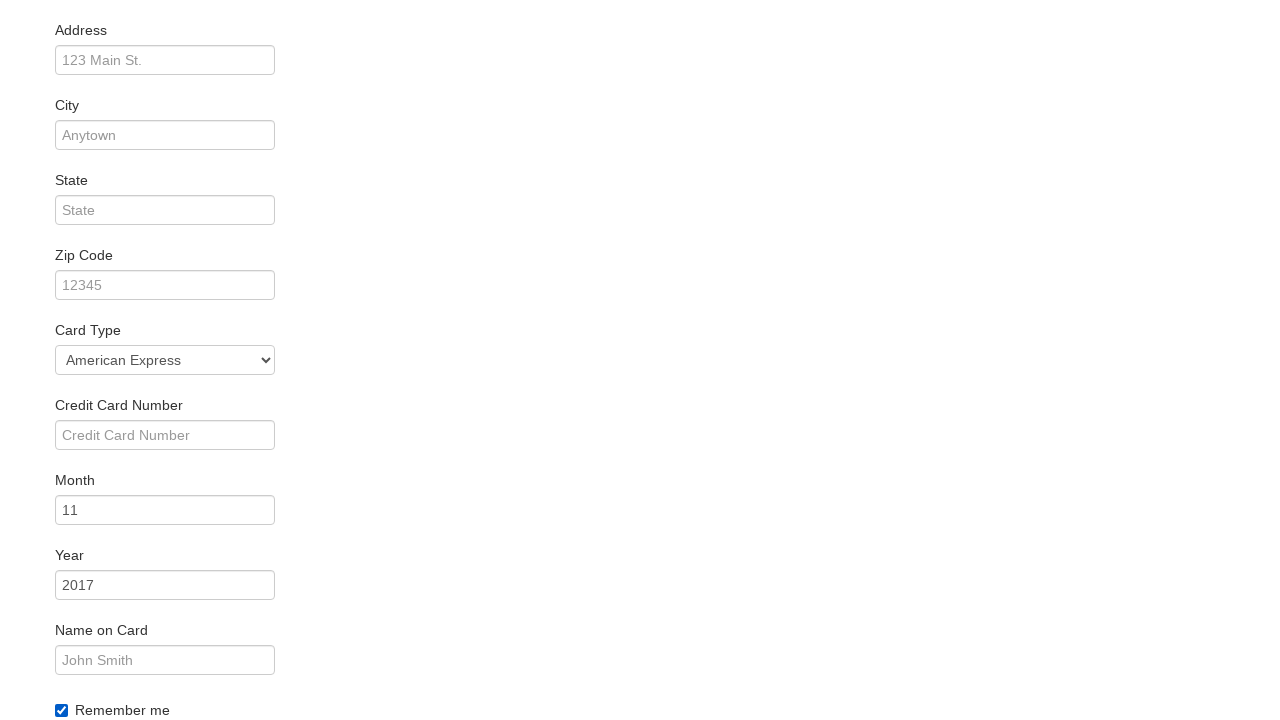

Clicked 'Purchase Flight' button to complete booking at (118, 685) on .btn-primary
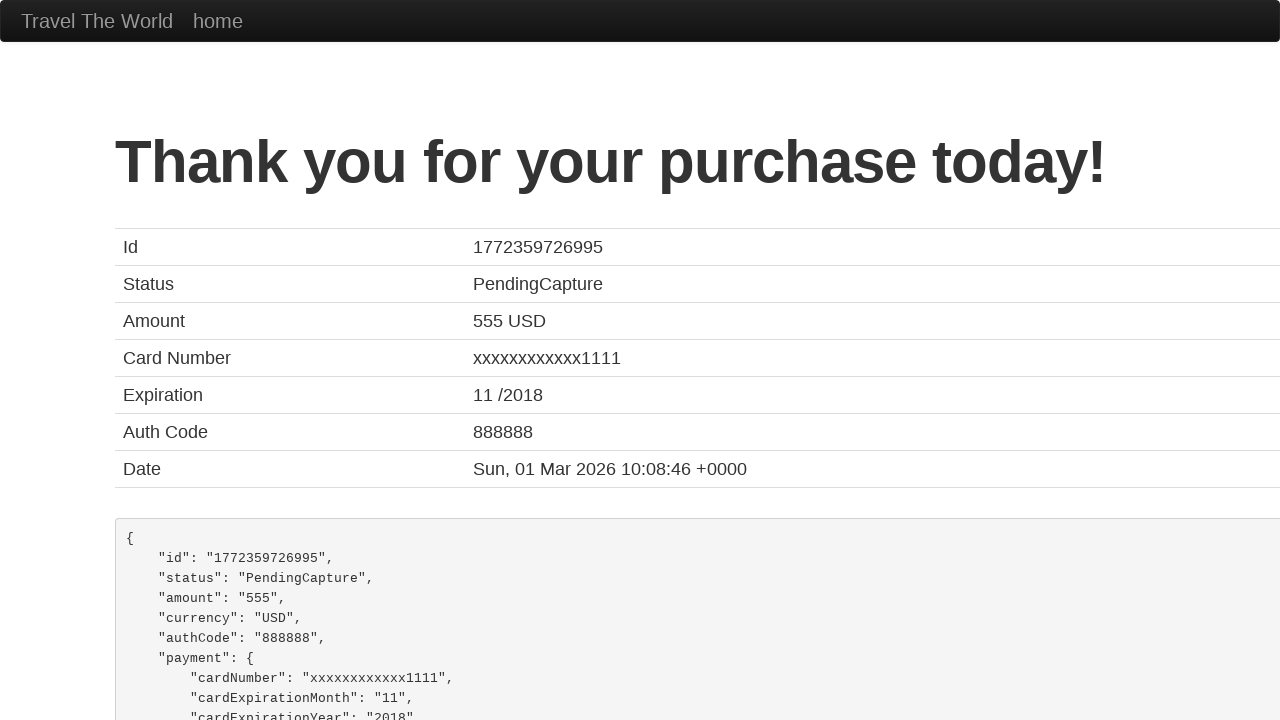

Purchase confirmation page loaded successfully
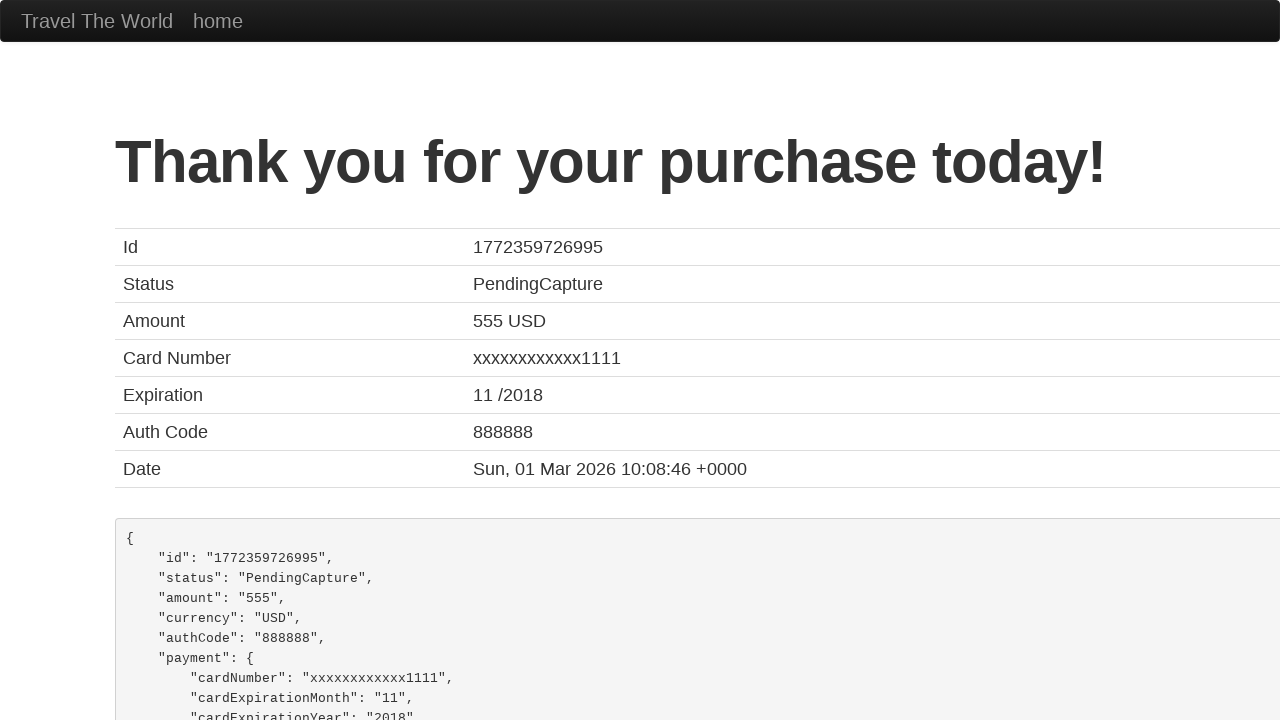

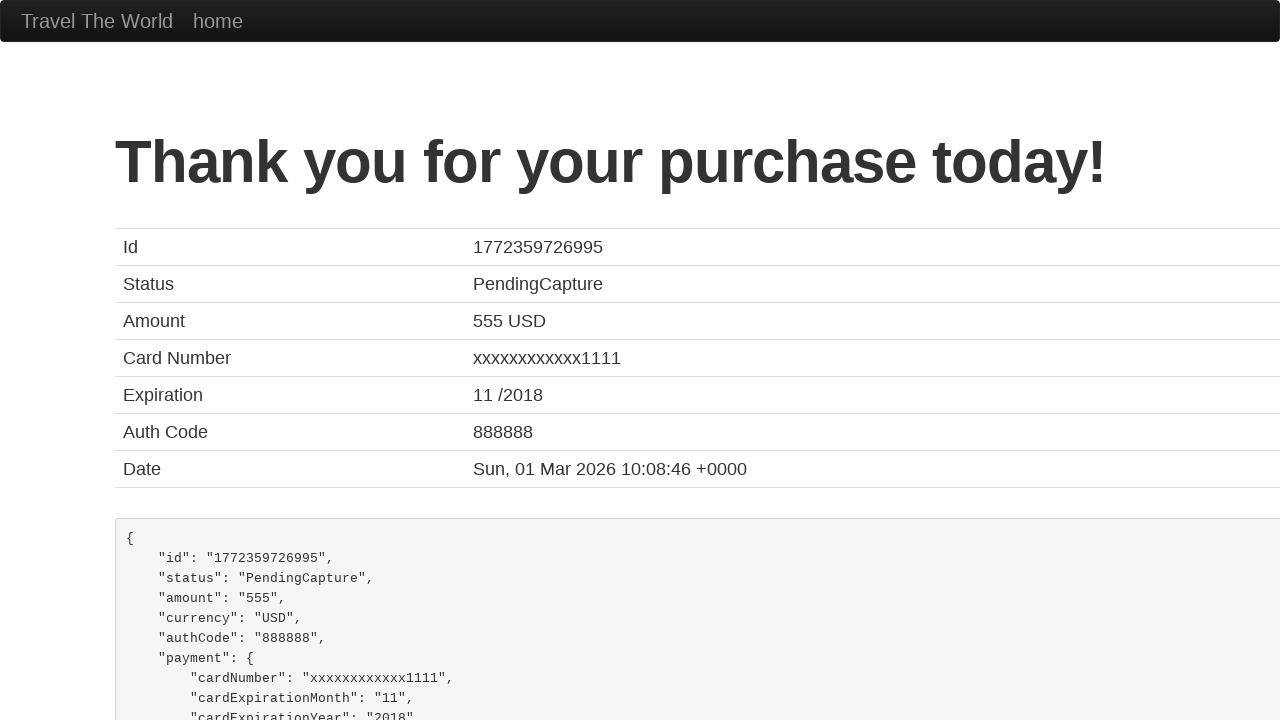